Tests mouse hover functionality by hovering over an element to reveal a dropdown menu and clicking the Reload option

Starting URL: https://codenboxautomationlab.com/practice/

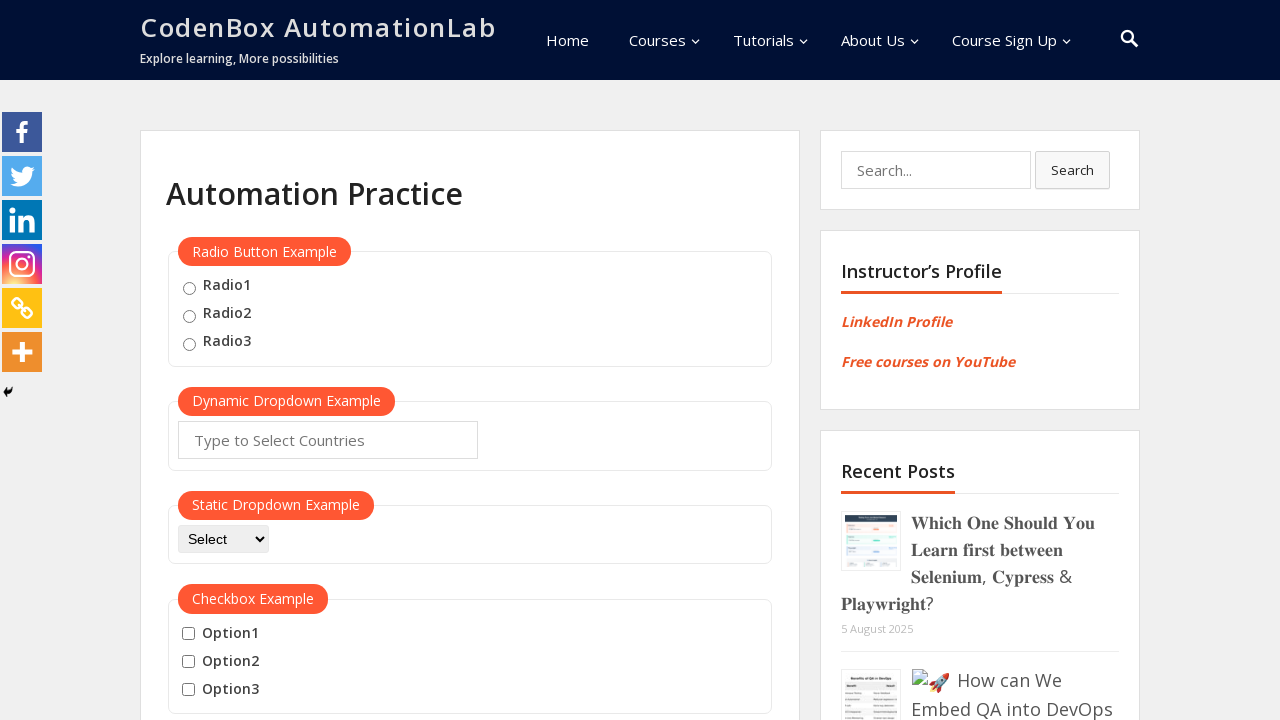

Scrolled down to the mouse hover section
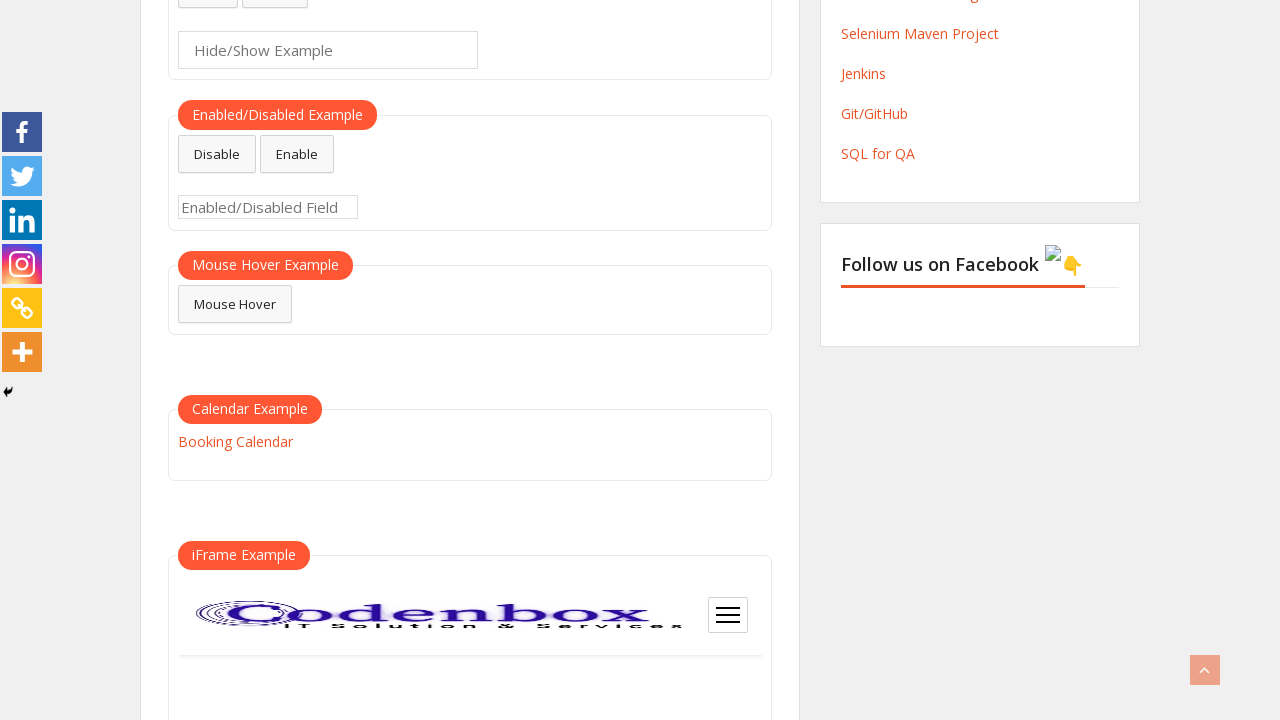

Hovered over the mouse hover element to reveal dropdown menu at (235, 304) on #mousehover
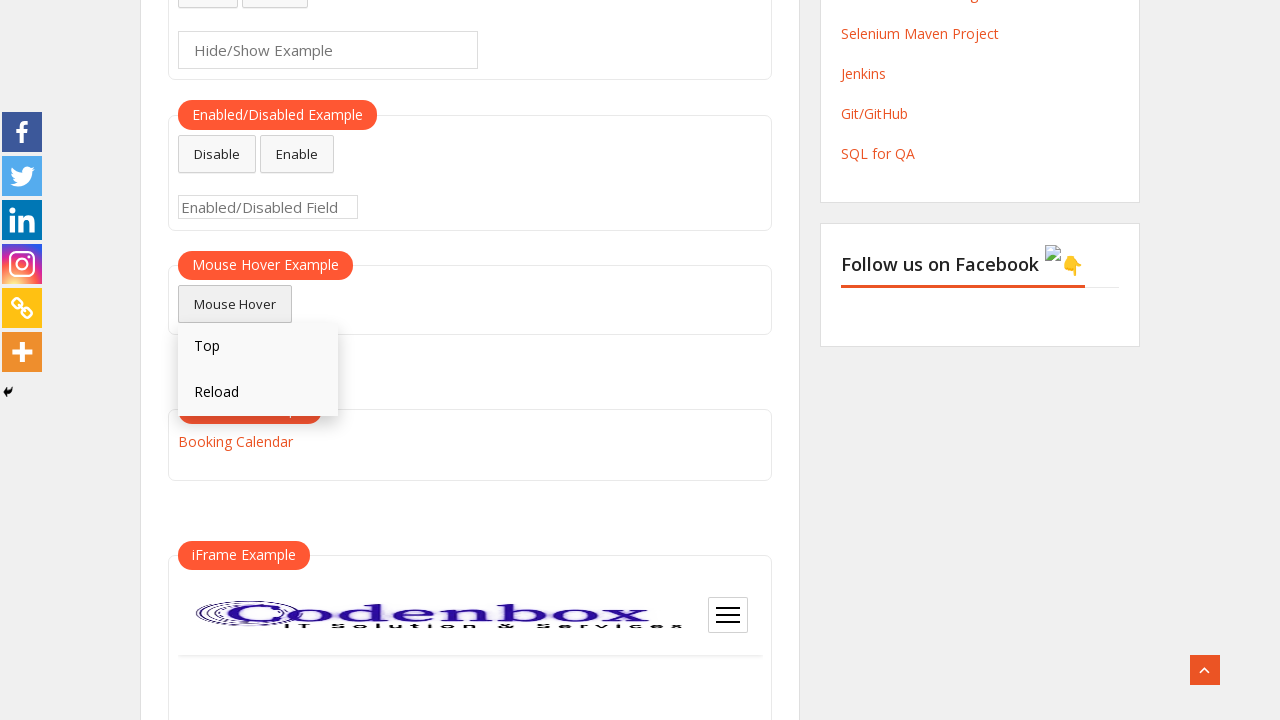

Clicked the Reload option from the dropdown menu at (258, 393) on text=Reload
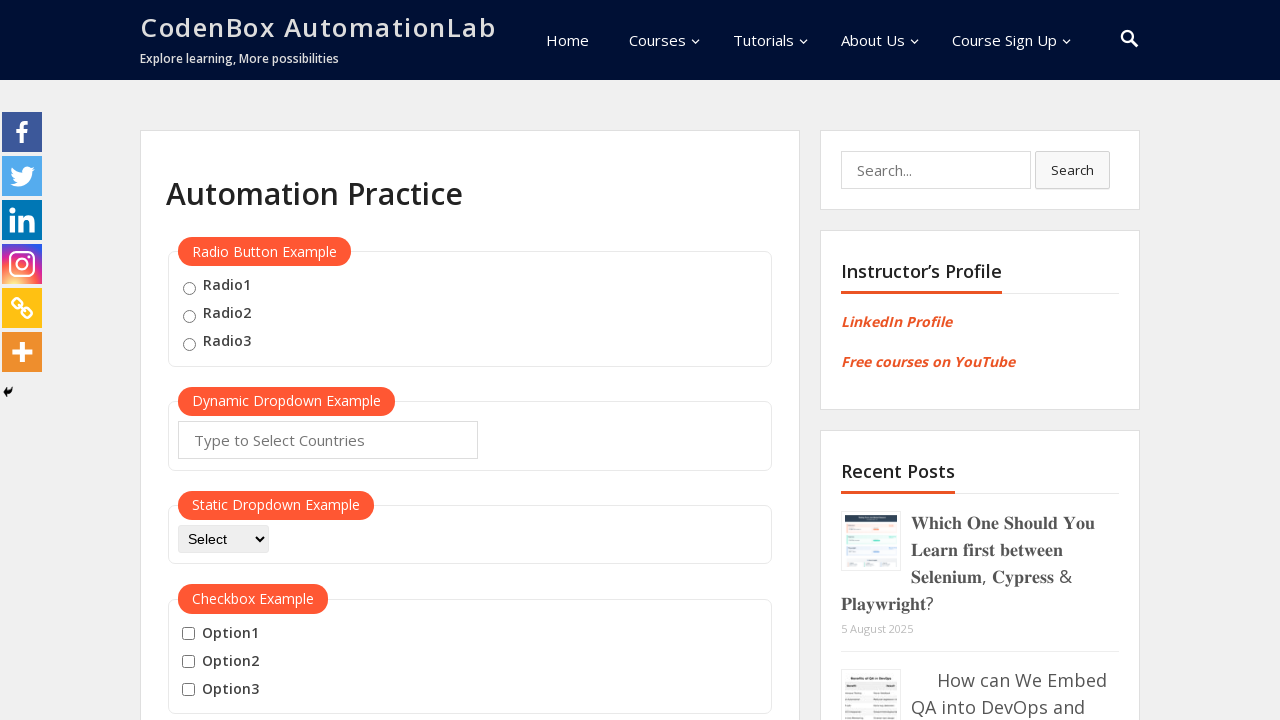

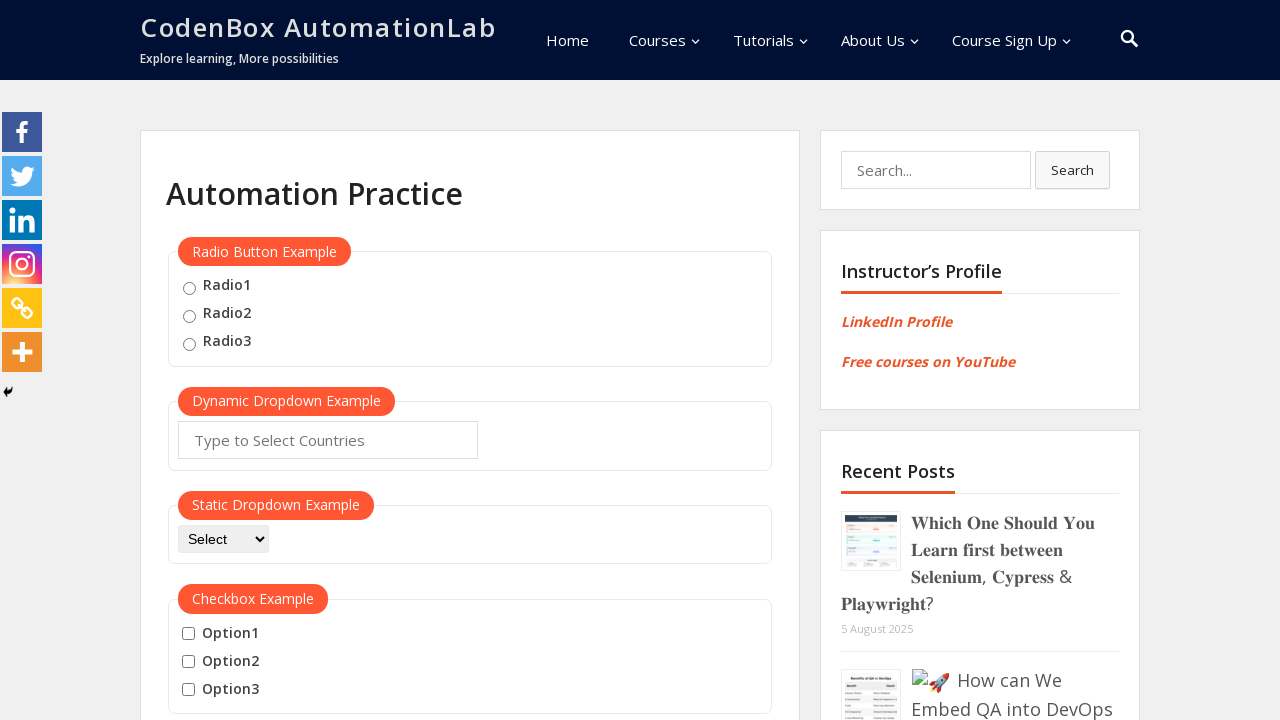